Navigates to a keyboard events demo page, then to a key test page, demonstrating basic page navigation between two testing sites.

Starting URL: https://demoqa.com/keyboard-events/

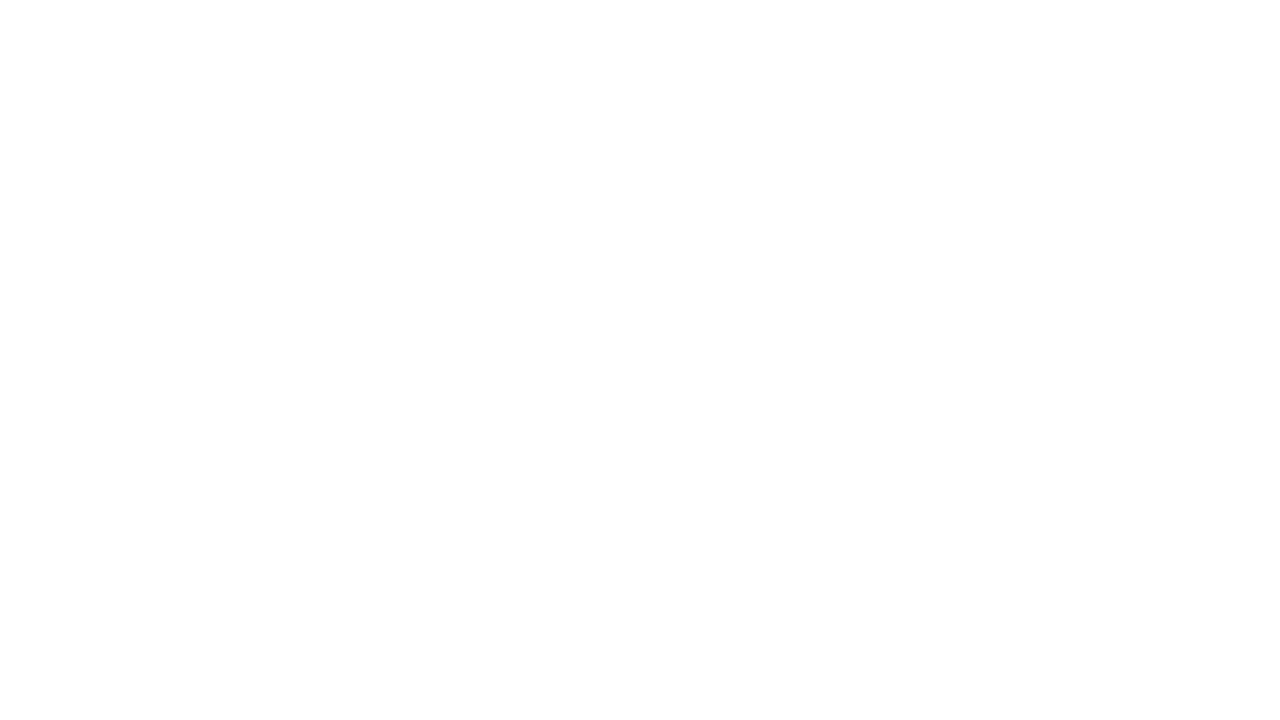

Navigated to key test page at https://en.key-test.ru/
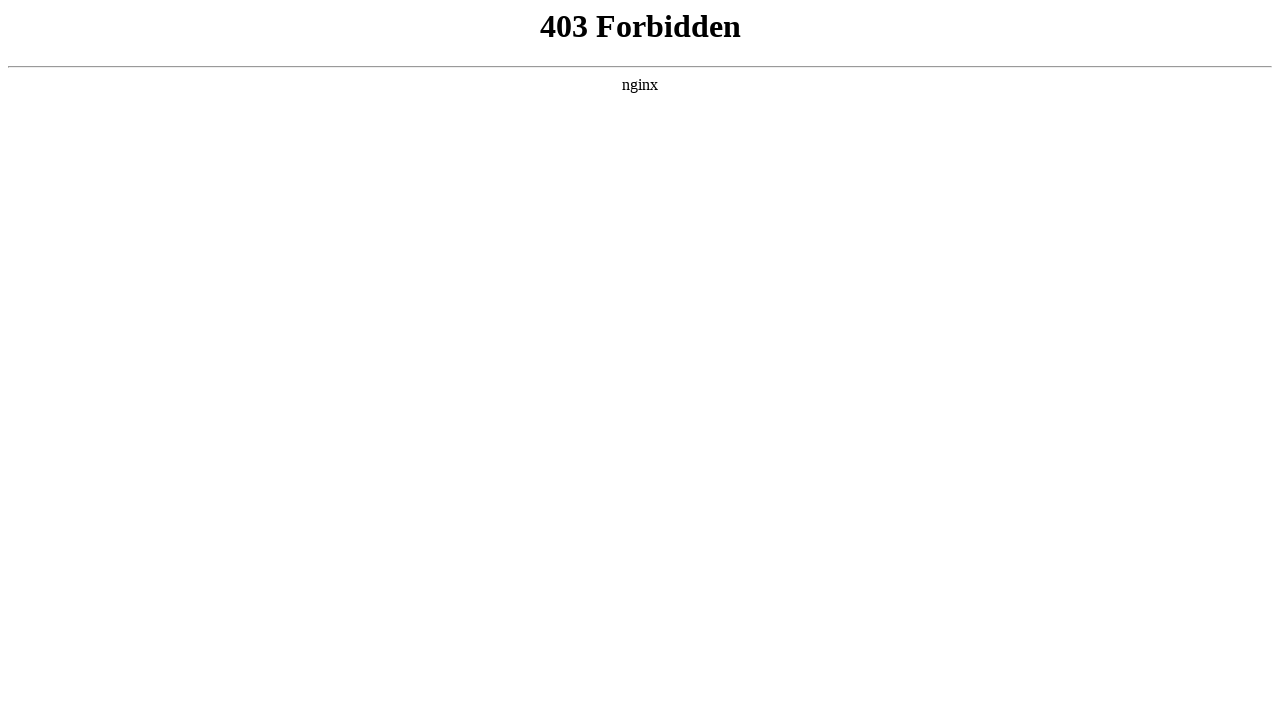

Page loaded and domcontentloaded event fired
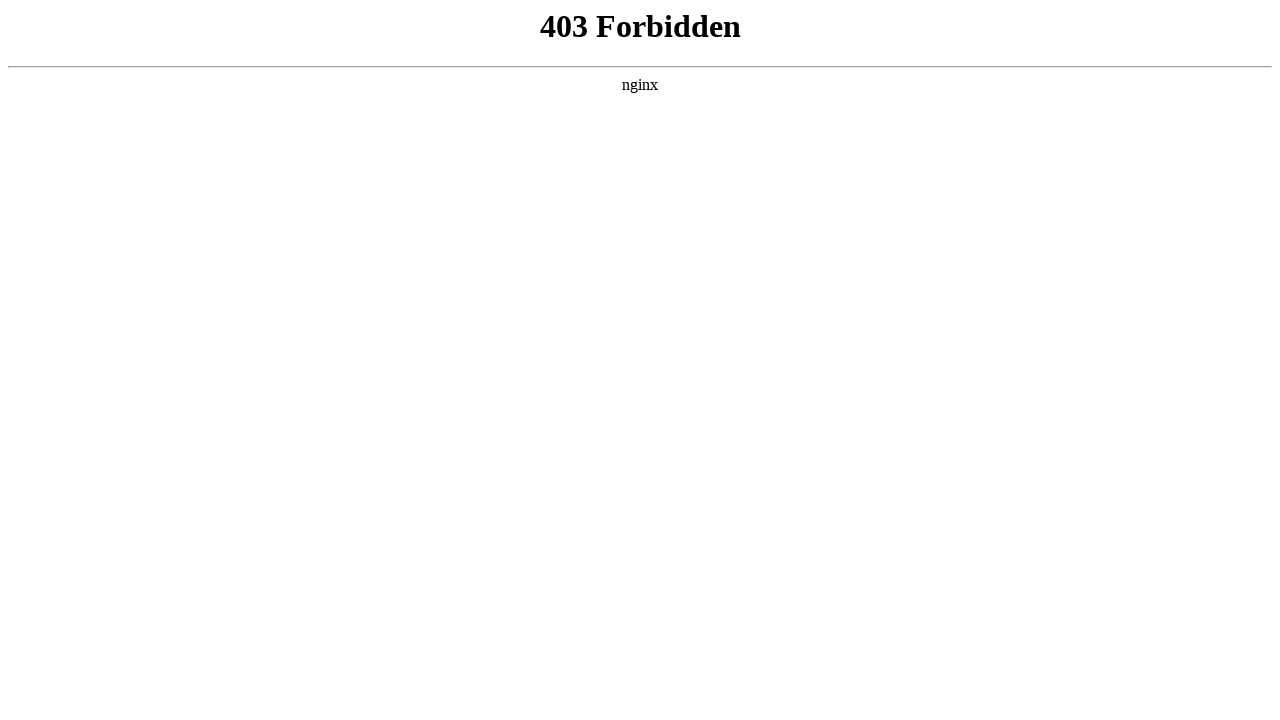

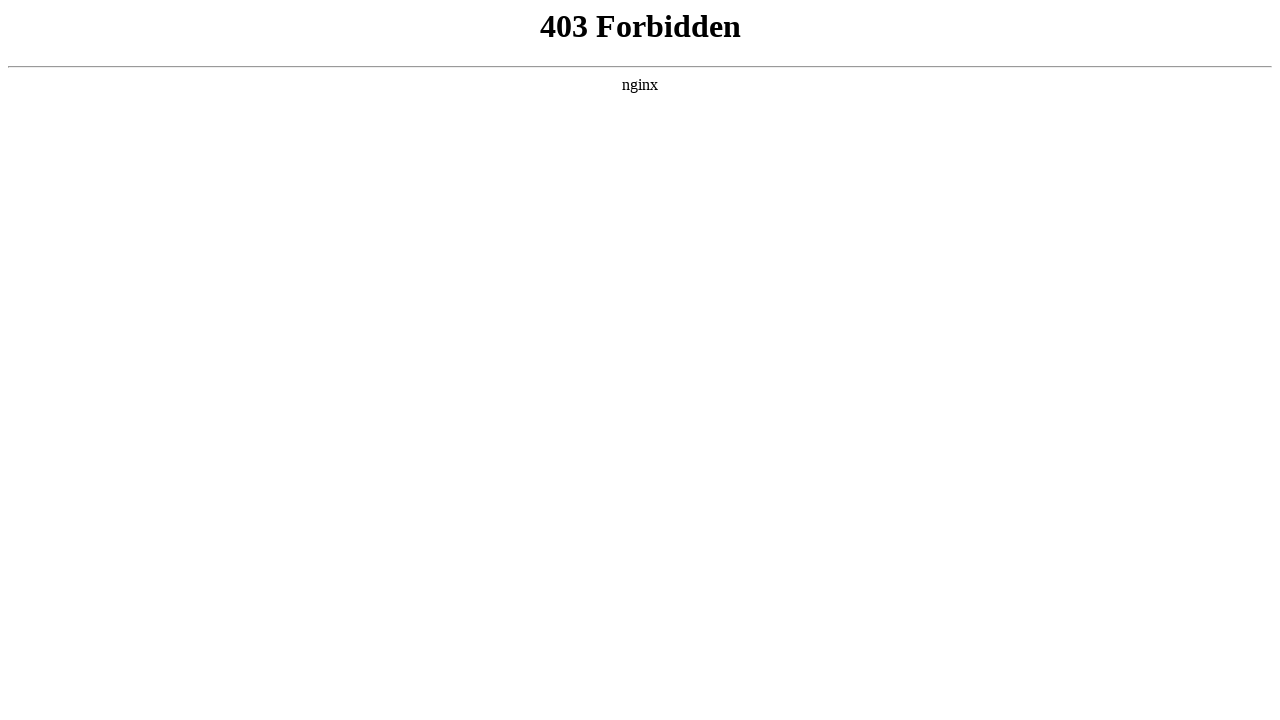